Tests dynamic content loading by clicking a start button and waiting for "Hello World!" text to appear

Starting URL: https://the-internet.herokuapp.com/dynamic_loading/1

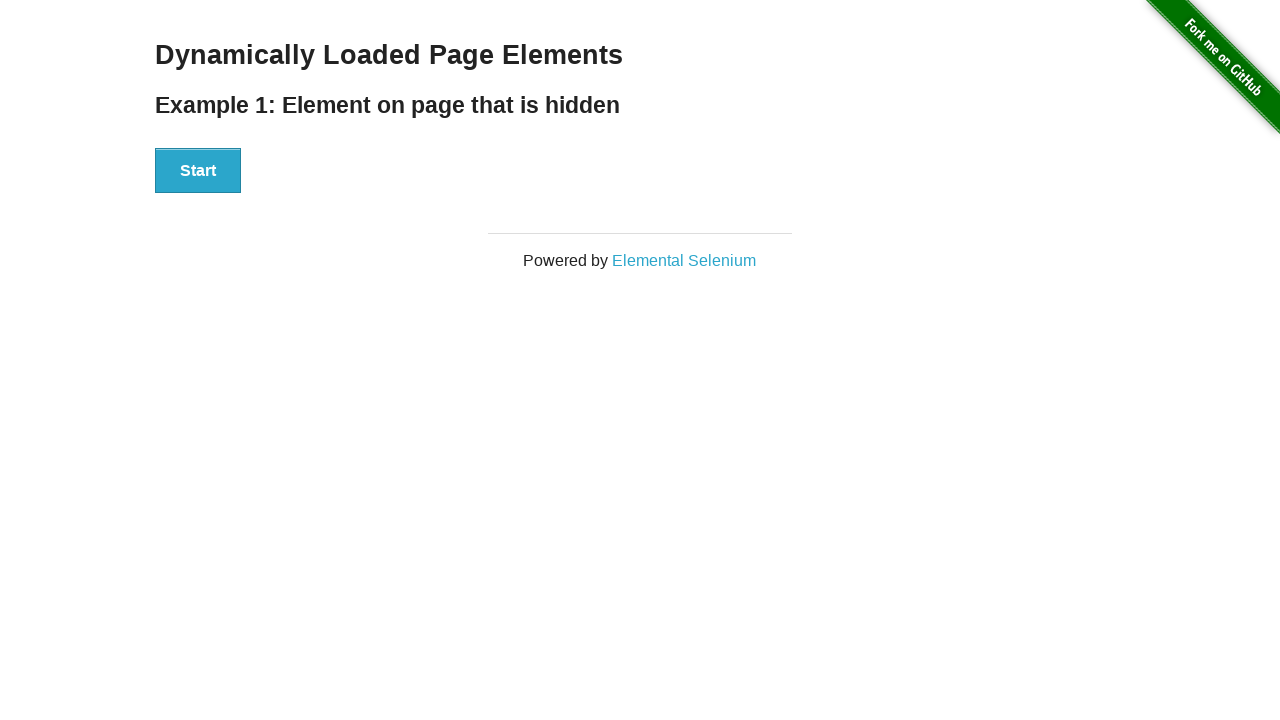

Clicked Start button to trigger dynamic content loading at (198, 171) on xpath=//button[contains(text(),'Start')]
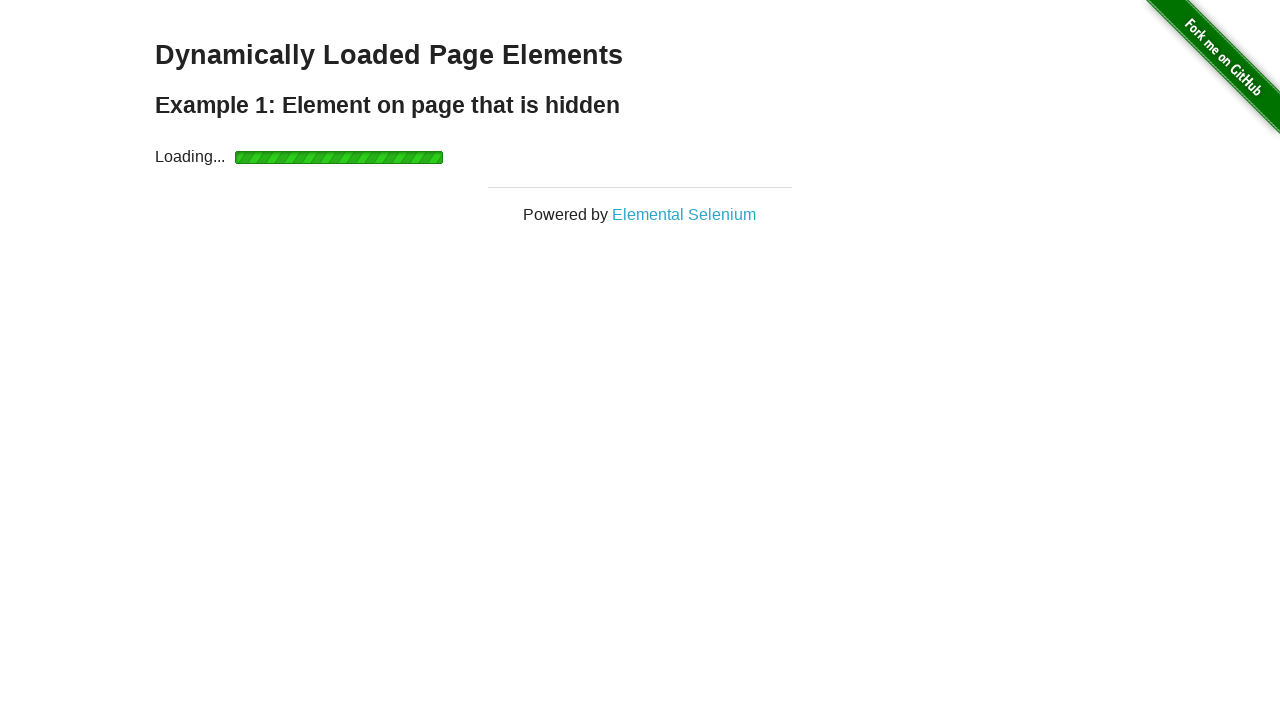

Waited for 'Hello World!' text to appear and become visible
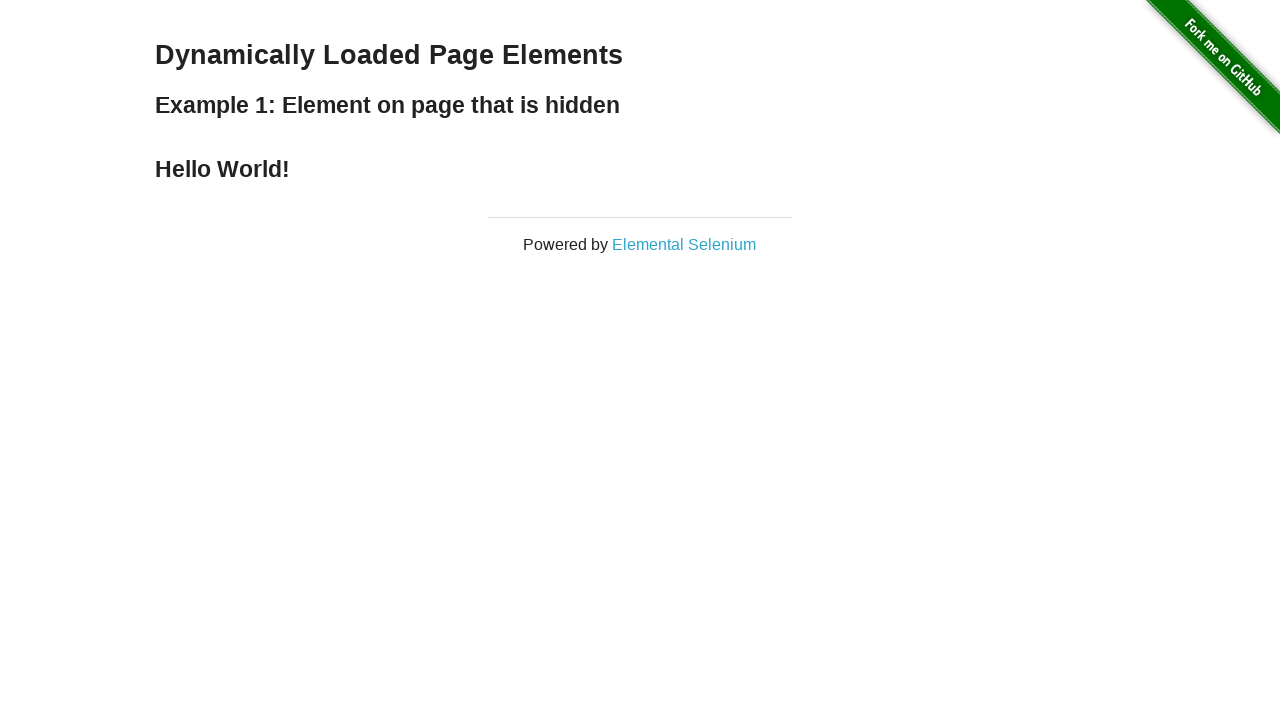

Located the Hello World element
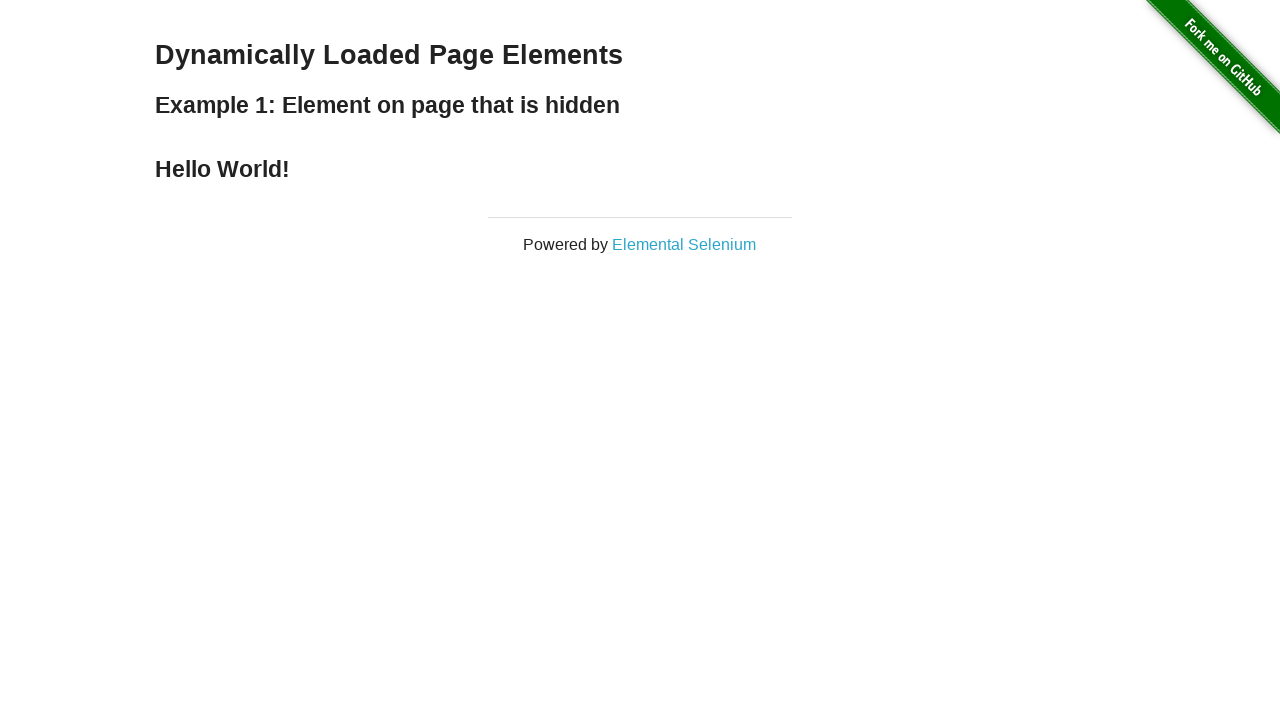

Verified element text content: Hello World!
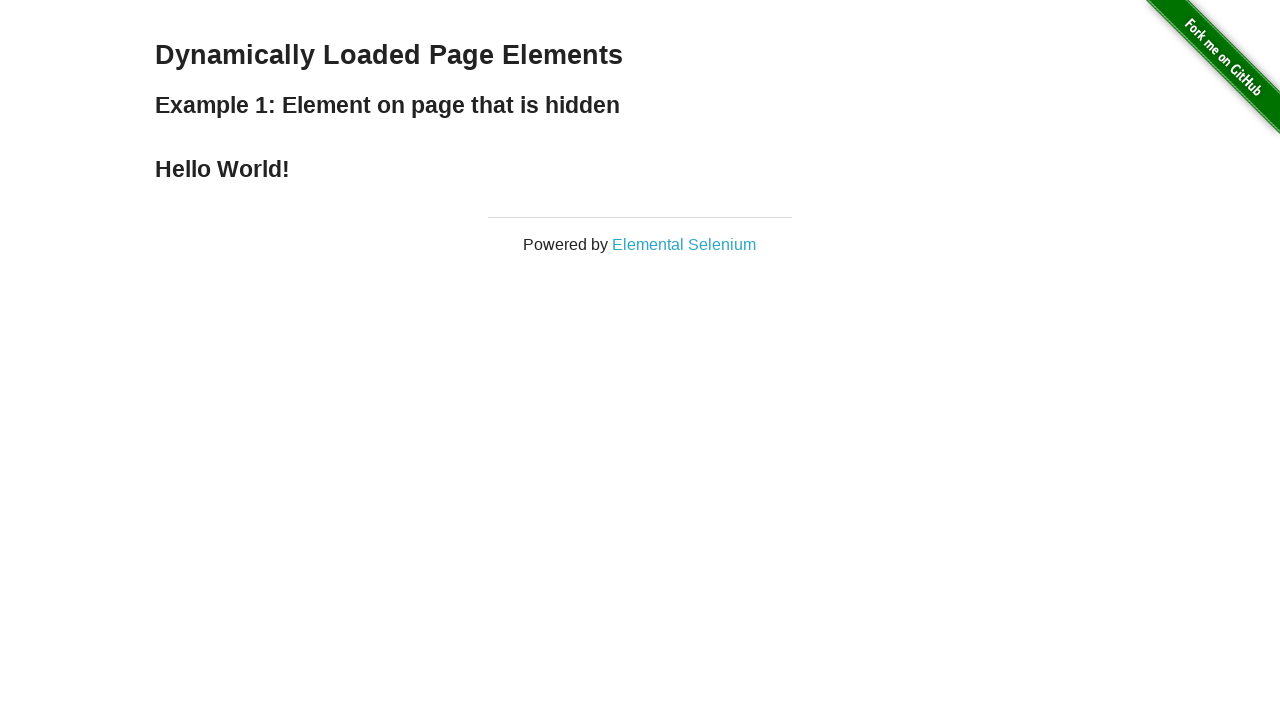

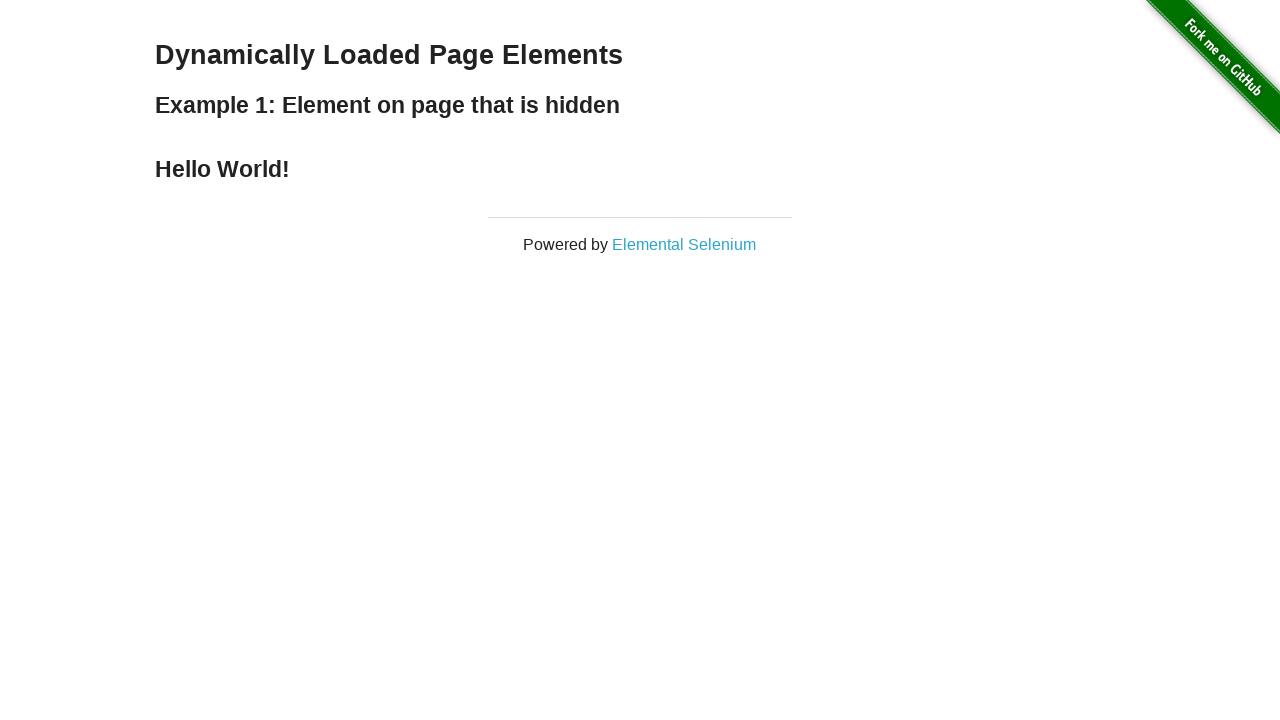